Tests the add to cart functionality on Demoblaze e-commerce site by navigating to the homepage, selecting a product from the product listing, and clicking add to cart.

Starting URL: https://demoblaze.com/index.html

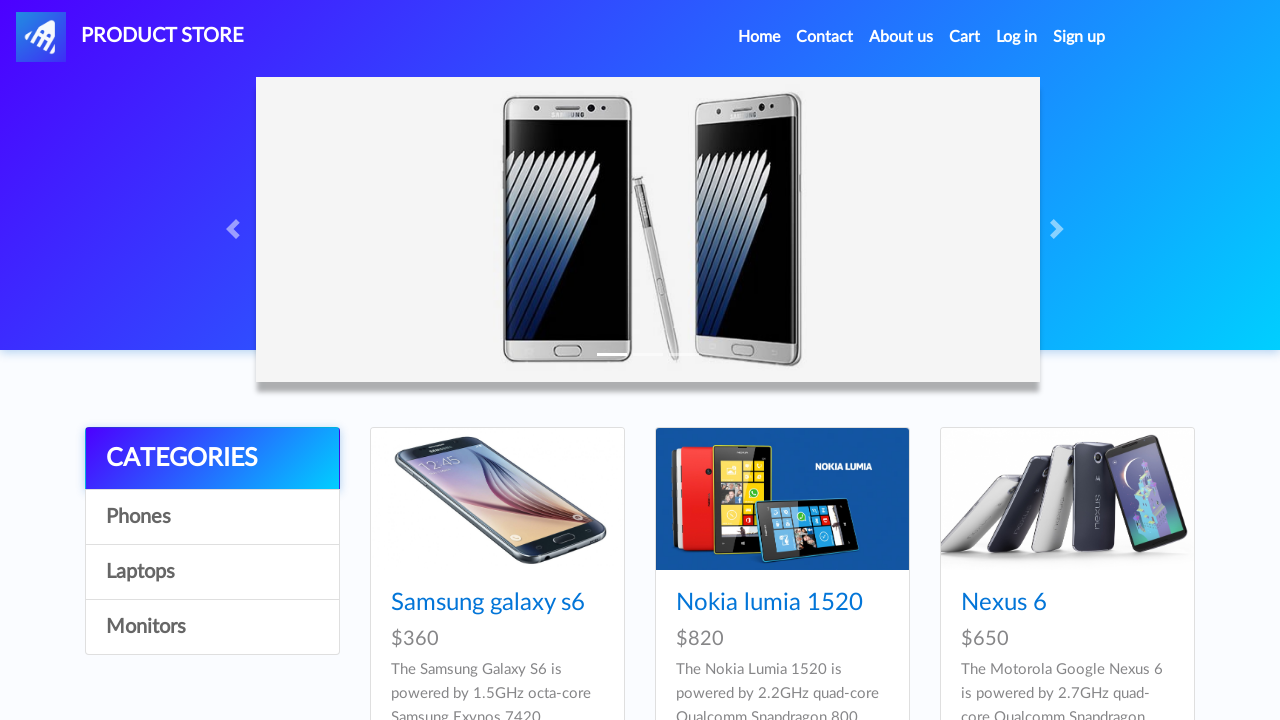

Product grid loaded
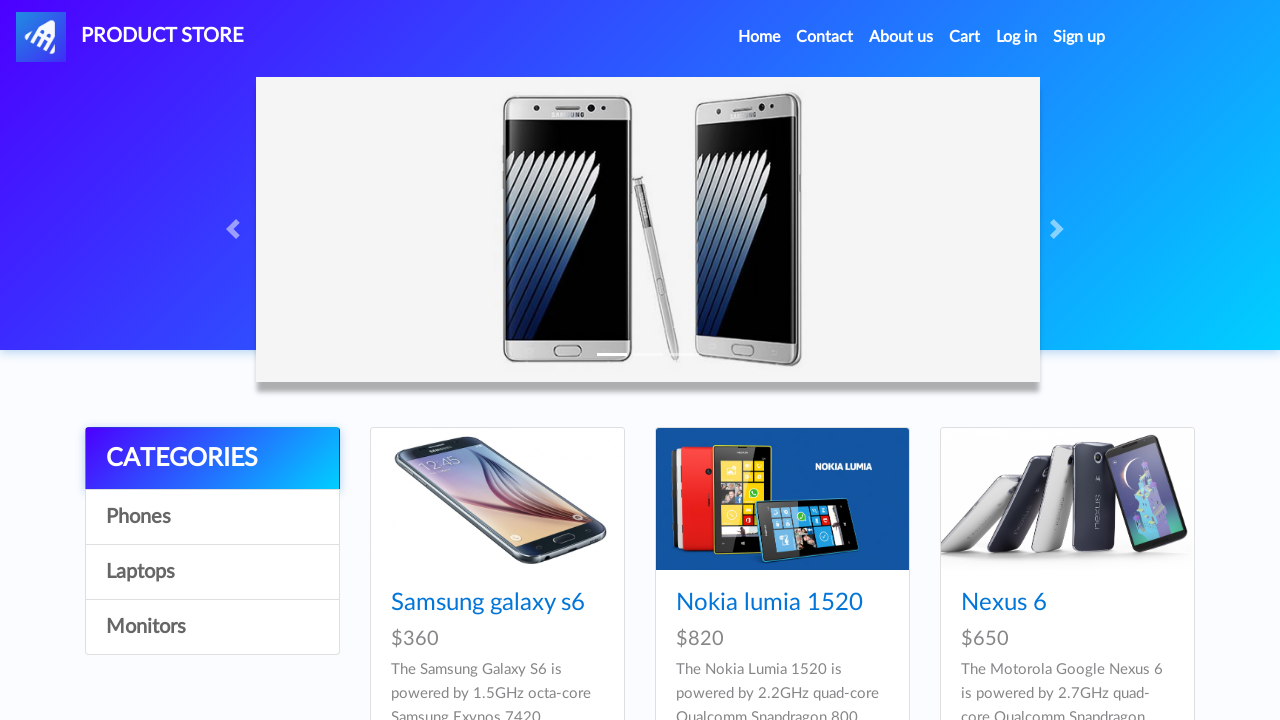

Clicked on first product from product listing at (497, 556) on #tbodyid .card:first-child
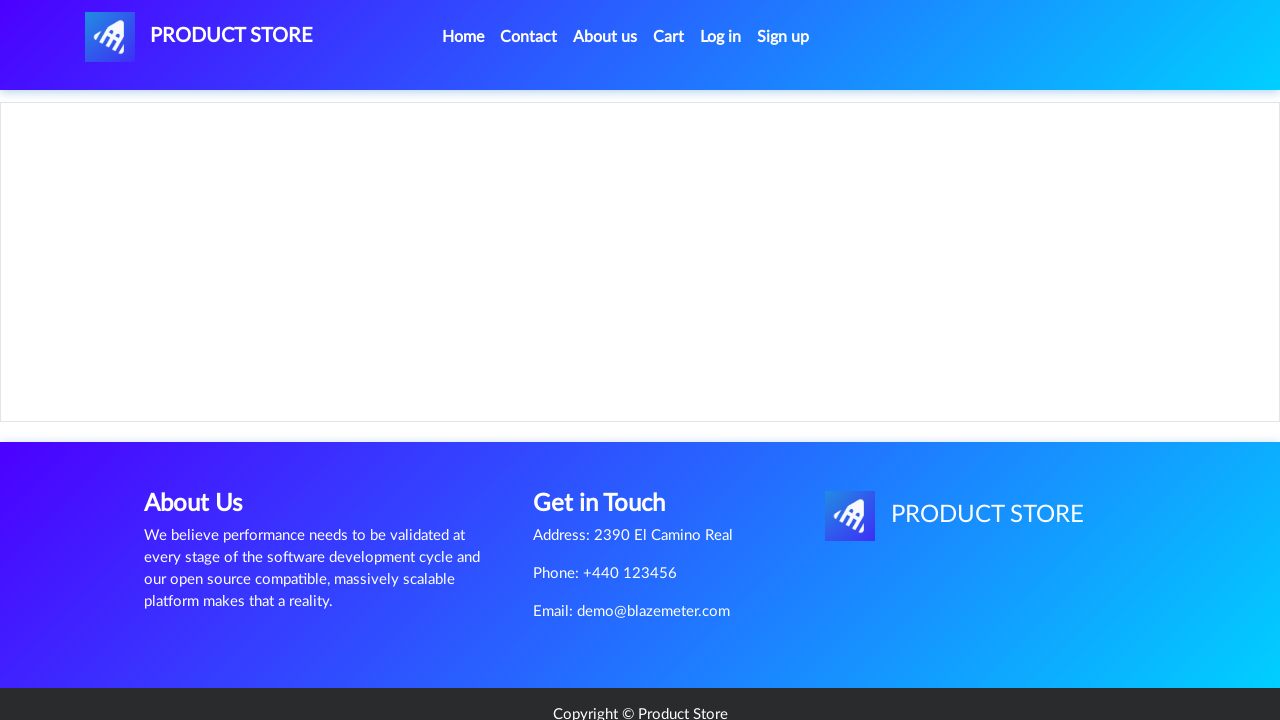

Product detail page loaded
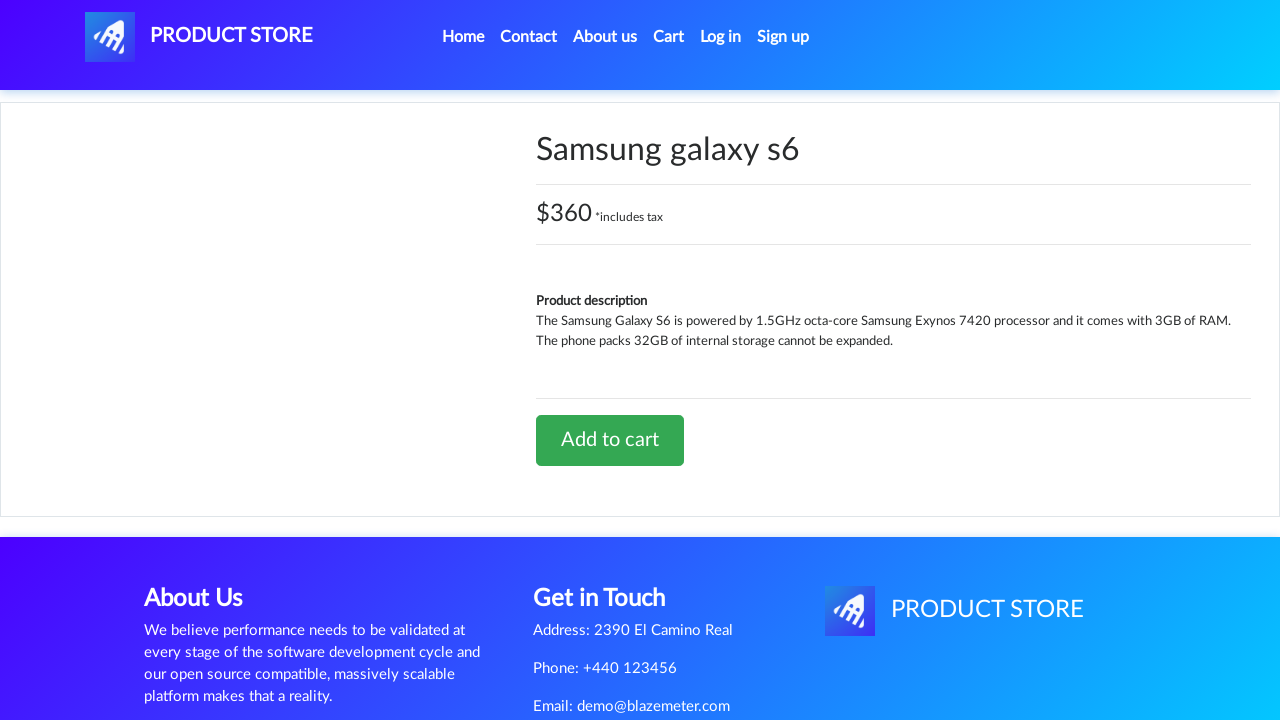

Clicked 'Add to cart' button at (610, 440) on a.btn-success:has-text('Add to cart')
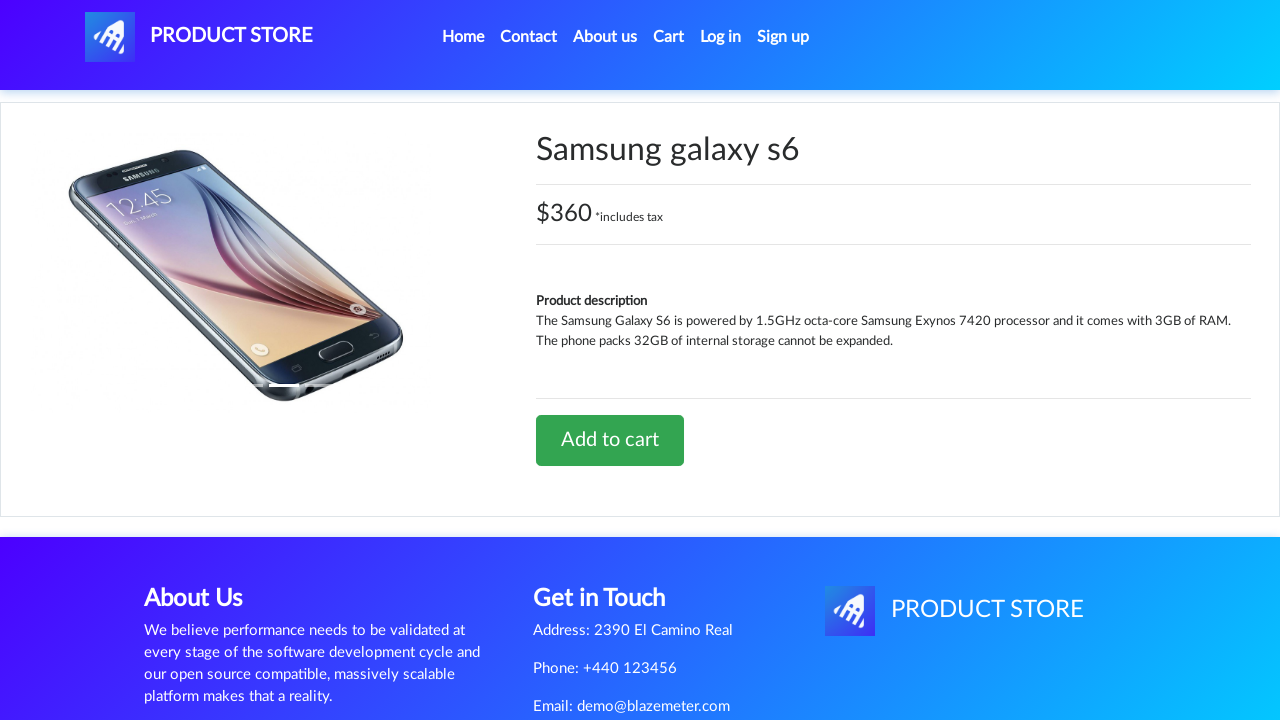

Accepted confirmation alert after adding to cart
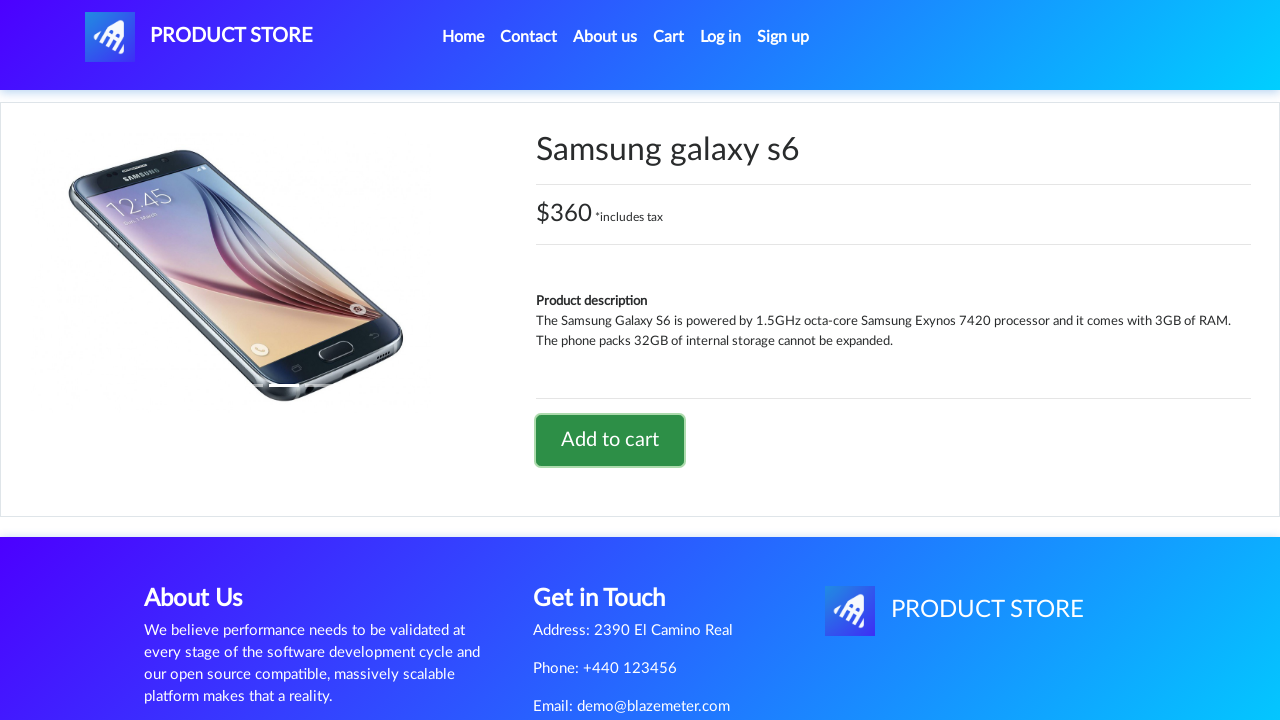

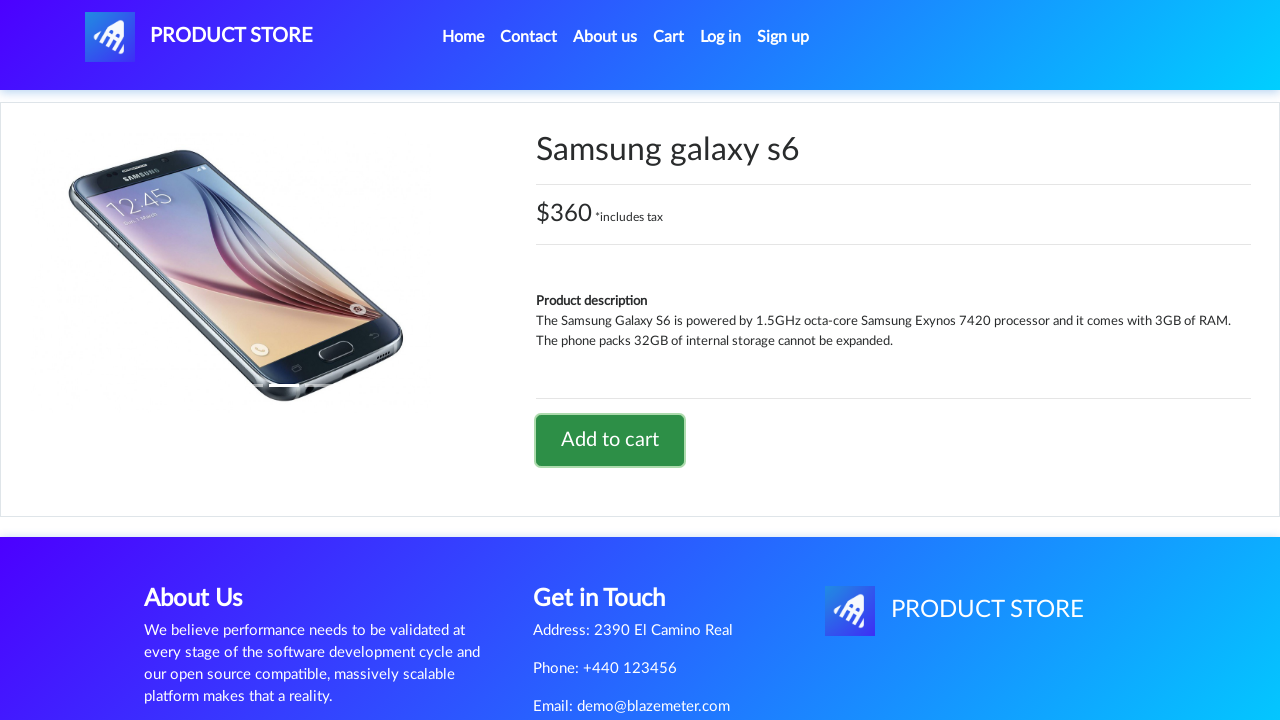